Tests browser window and tab handling by clicking buttons that open new tabs/windows, switching to them, verifying the header content, and switching back to the parent window.

Starting URL: https://demoqa.com/browser-windows

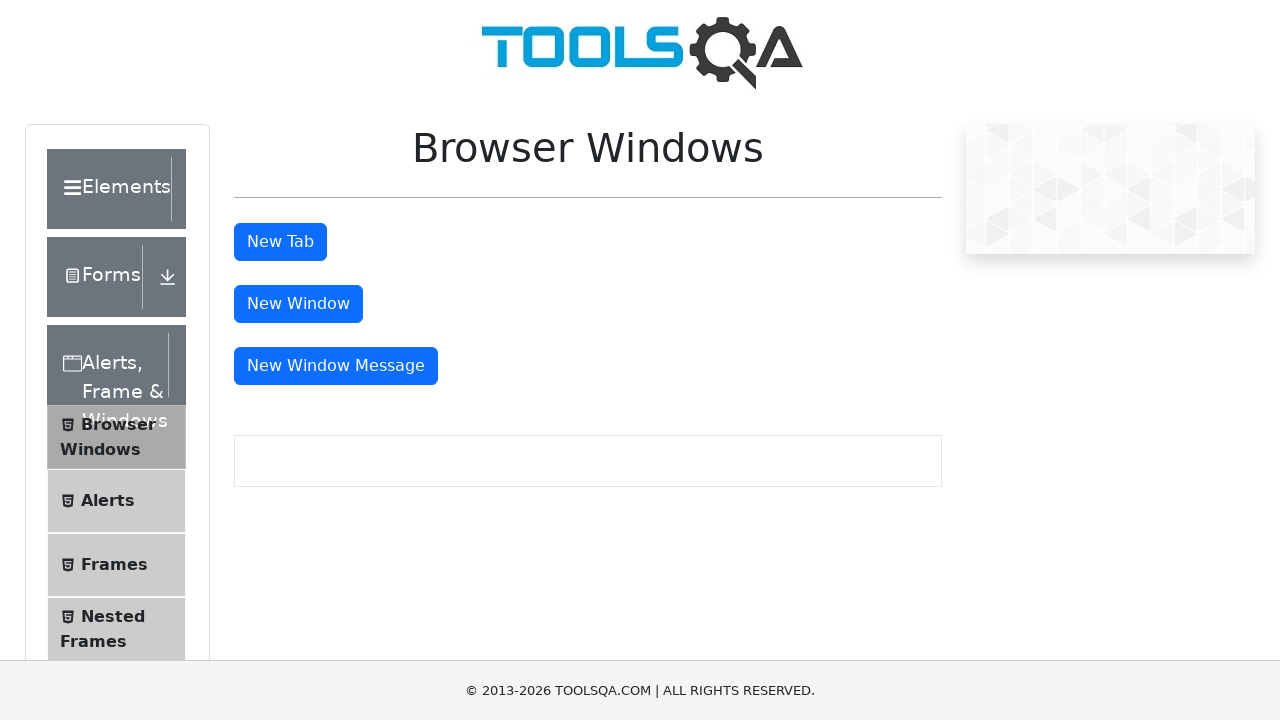

Clicked button to open new tab at (280, 242) on #tabButton
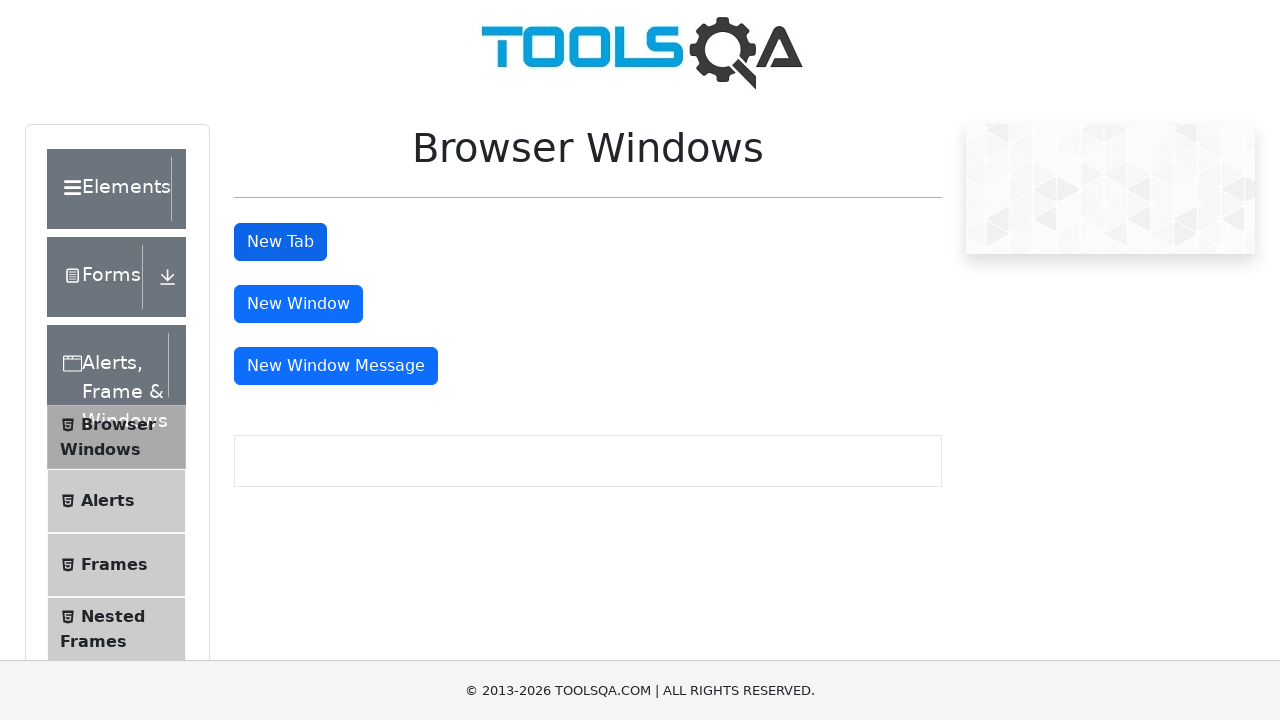

New tab opened and captured at (280, 242) on #tabButton
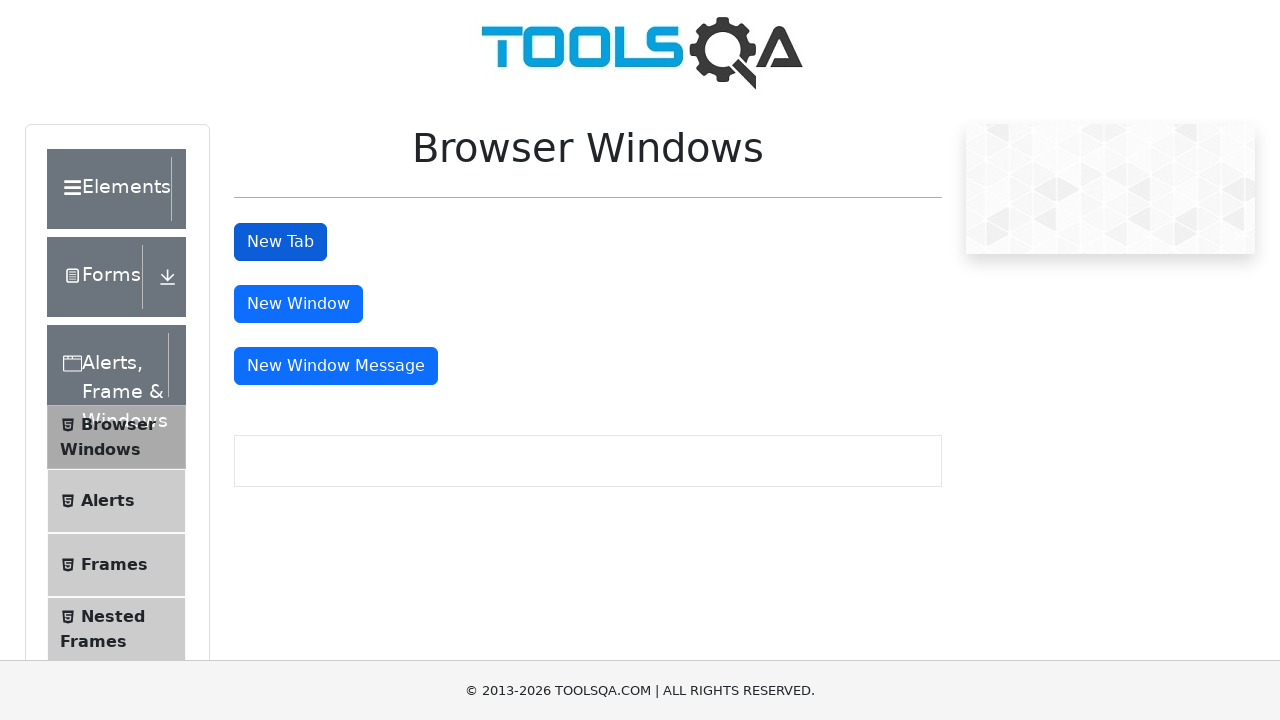

New tab loaded and h1 header element found
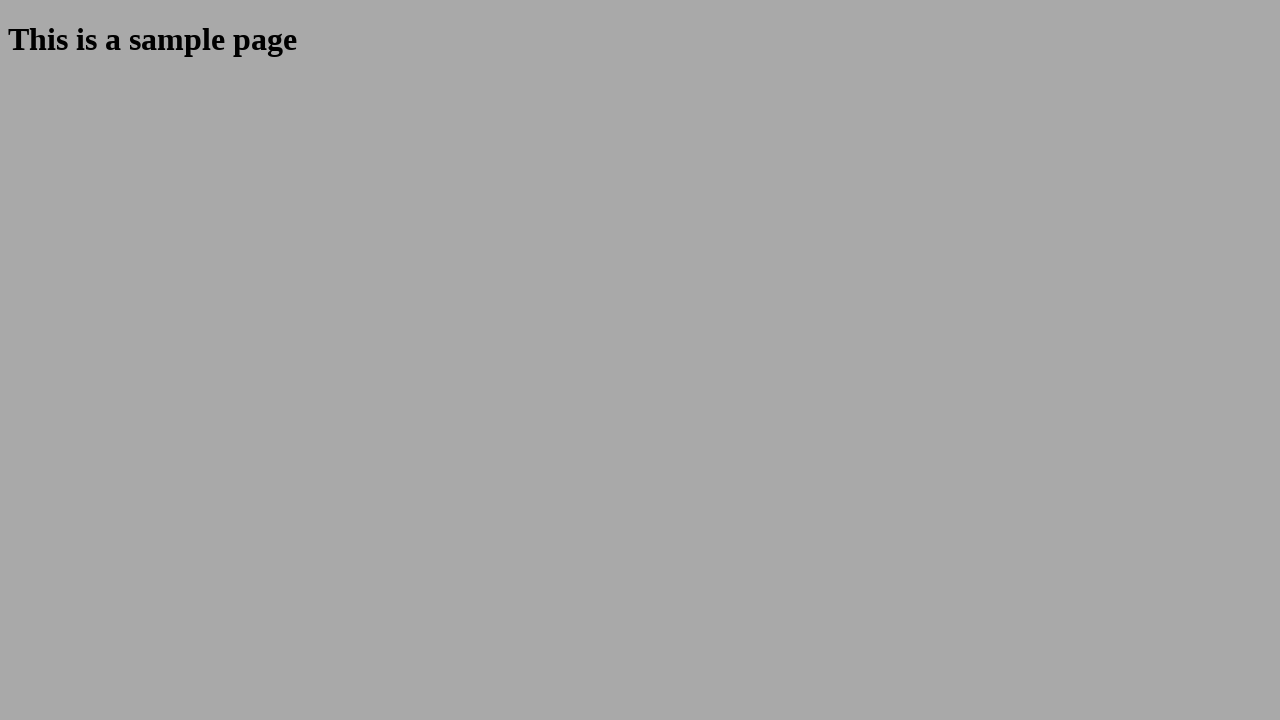

Header on new tab is This is a sample page
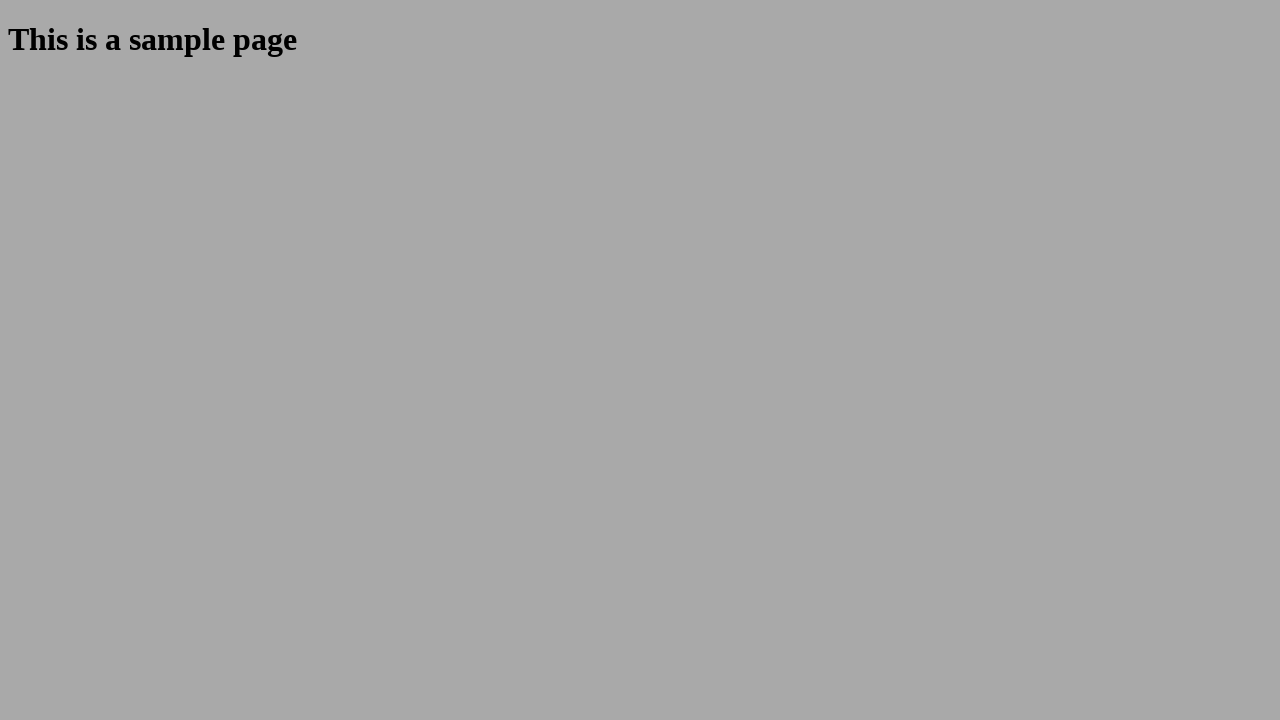

Closed the new tab
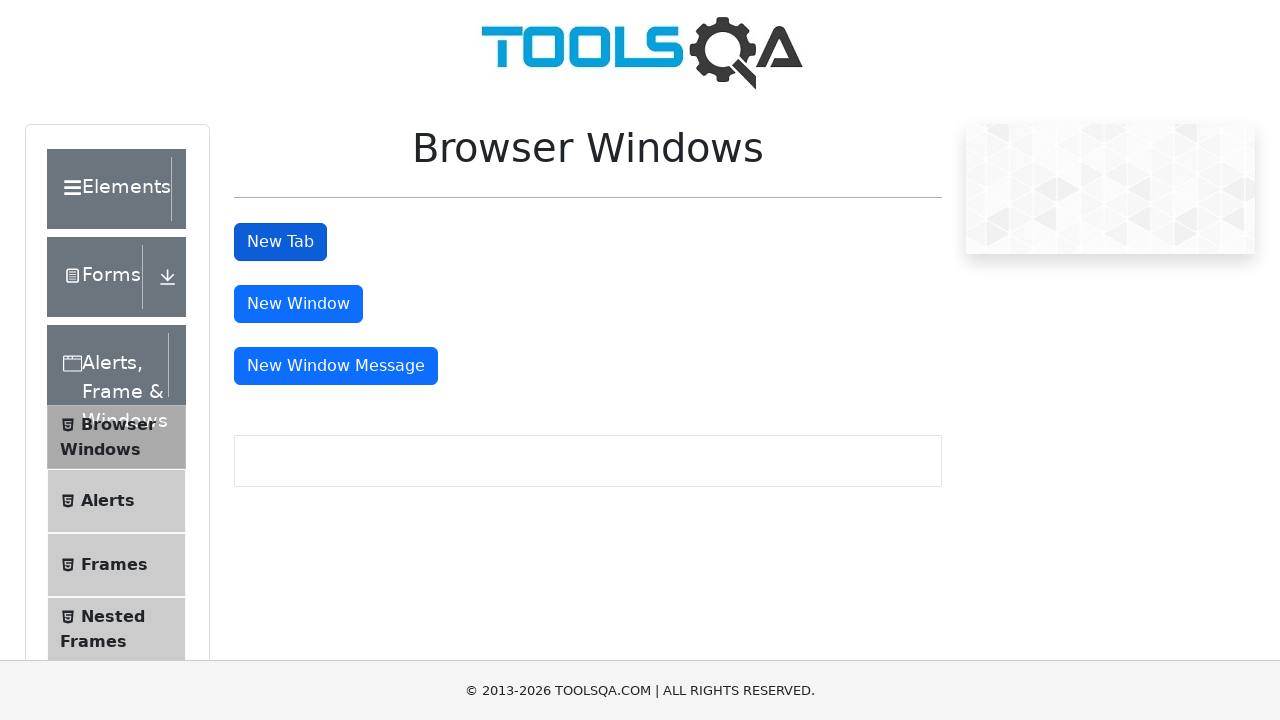

New window opened and captured at (298, 304) on #windowButton
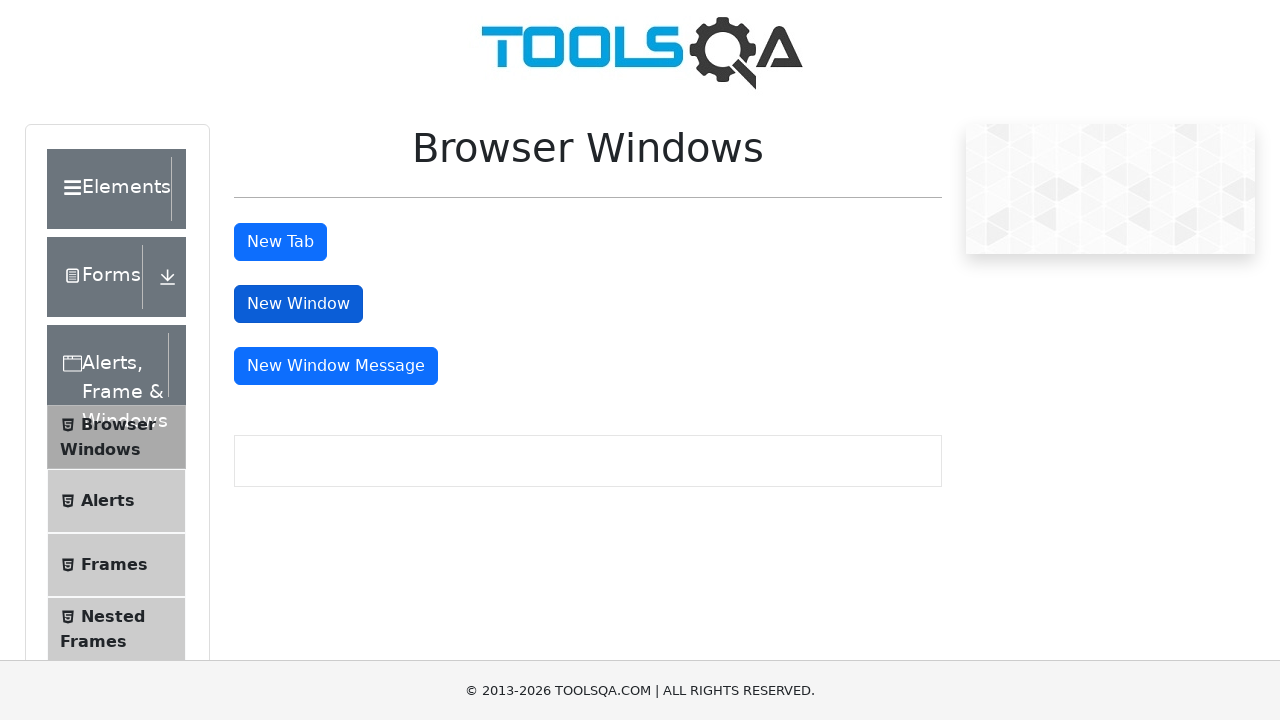

New window loaded and h1 header element found
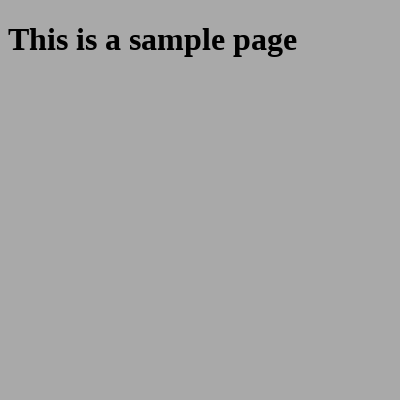

Header on new window is This is a sample page
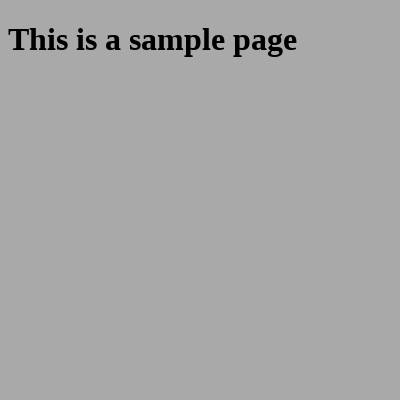

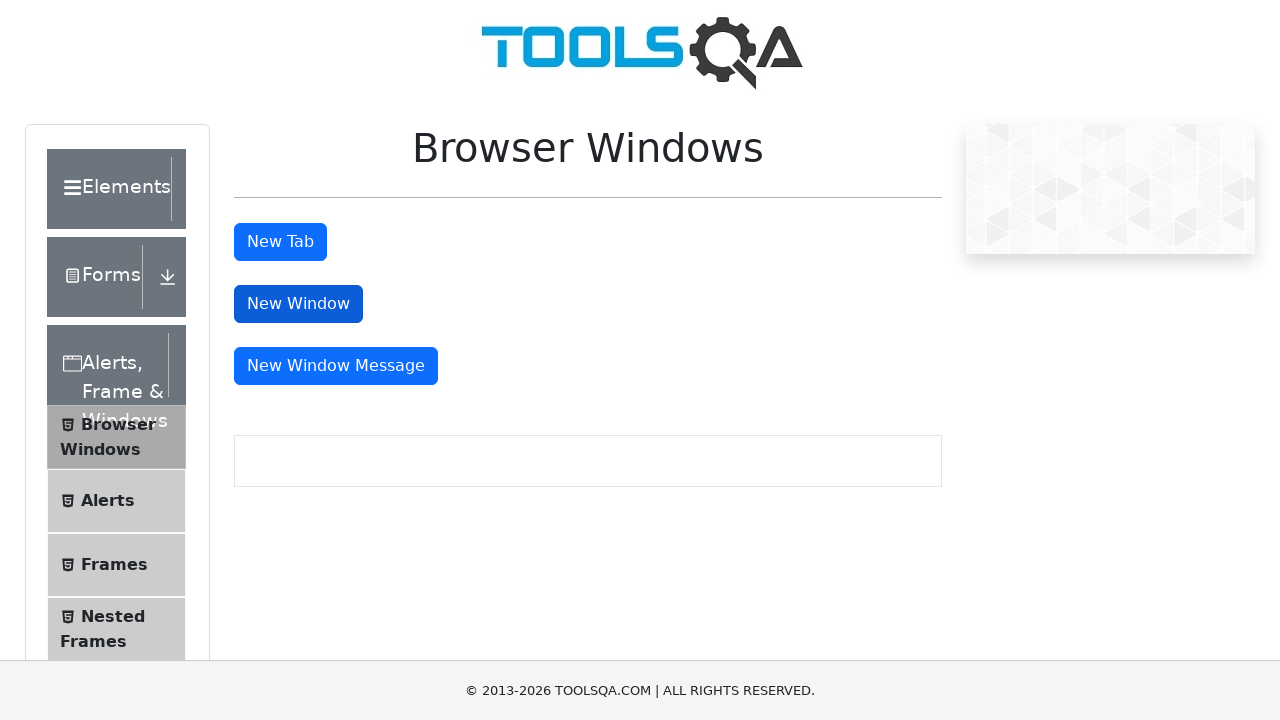